Tests the dropdown functionality on a travel website by locating the "nights" dropdown element and verifying its presence

Starting URL: https://www.mercurytravels.co.in/

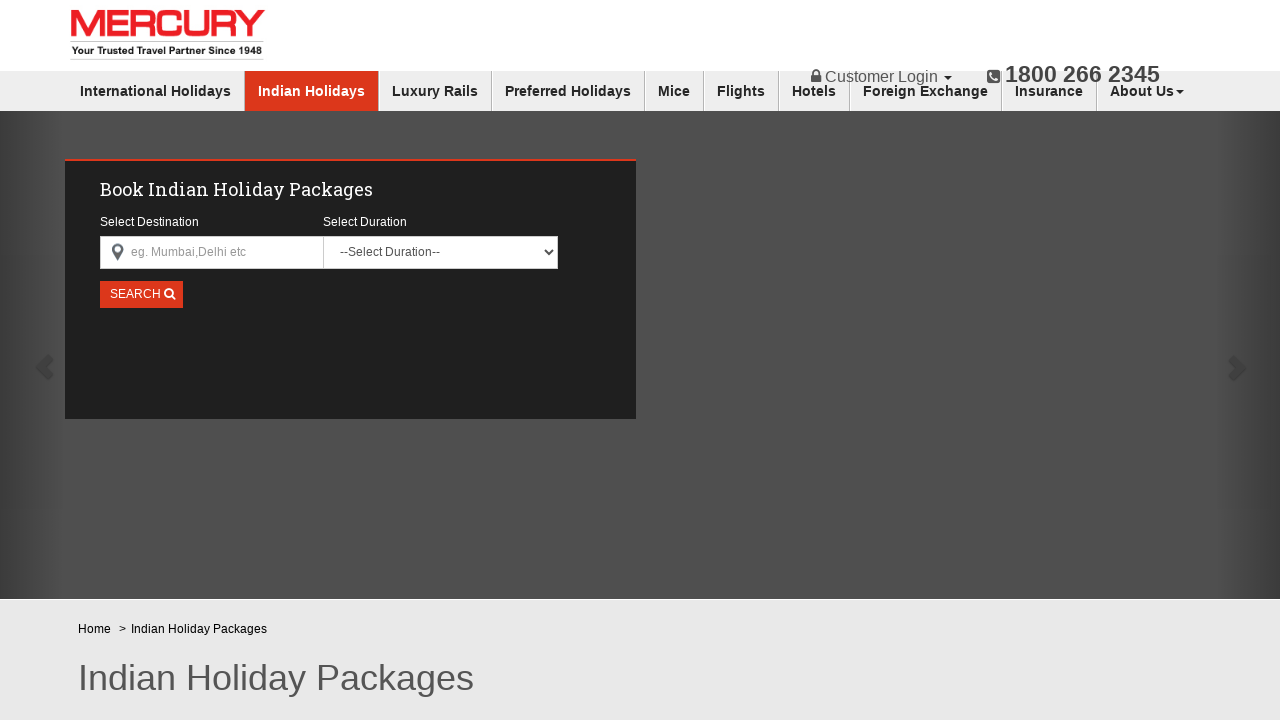

Waited for nights dropdown selector to load
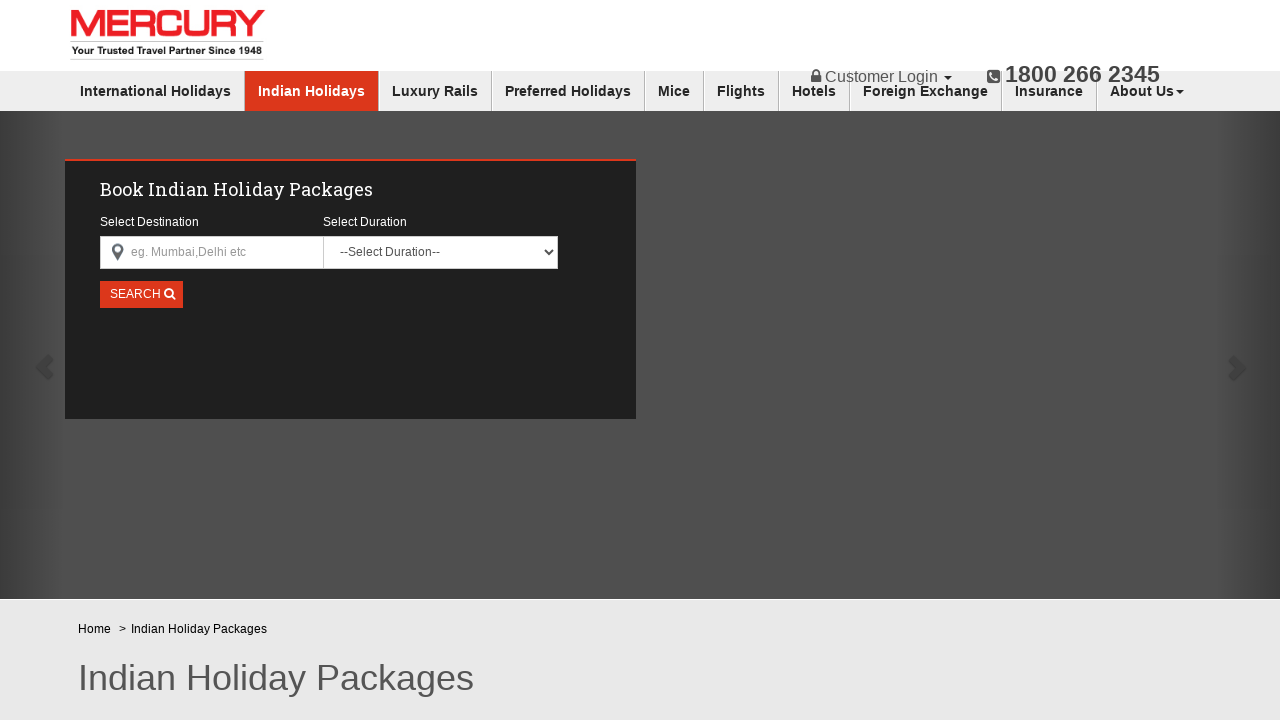

Located nights dropdown element
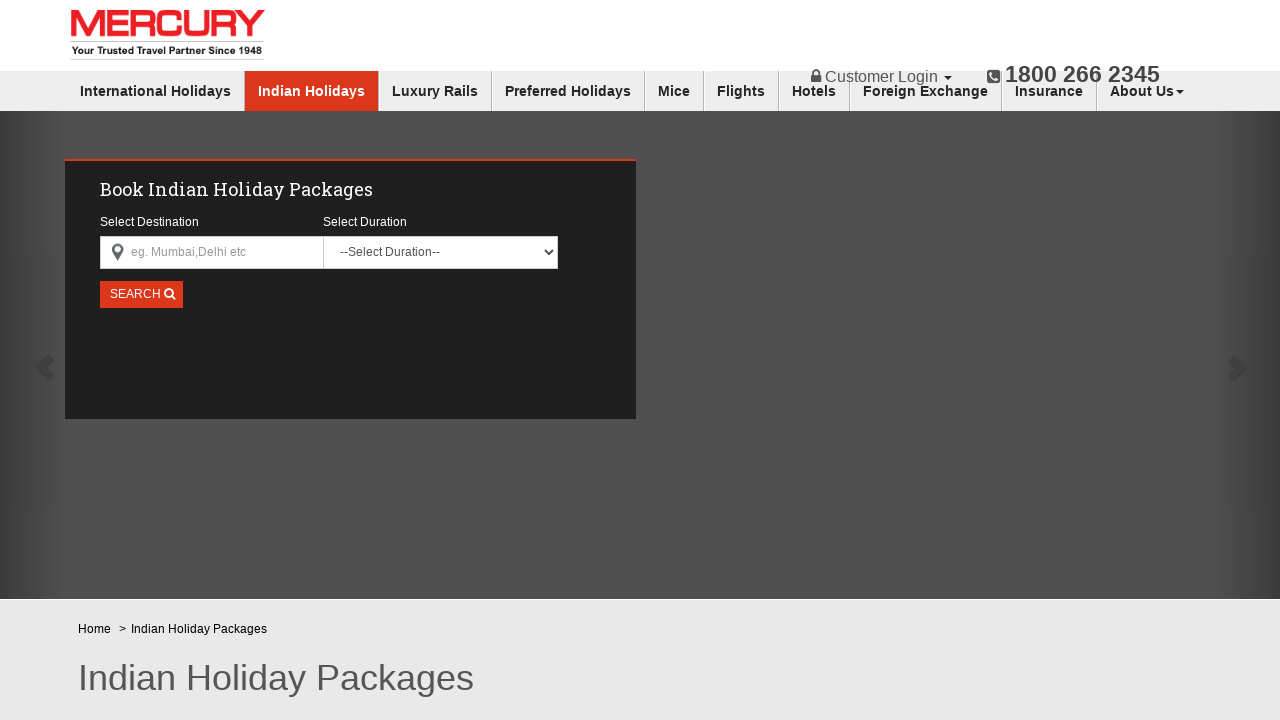

Selected option at index 2 (3 nights) from nights dropdown on select[name='nights']
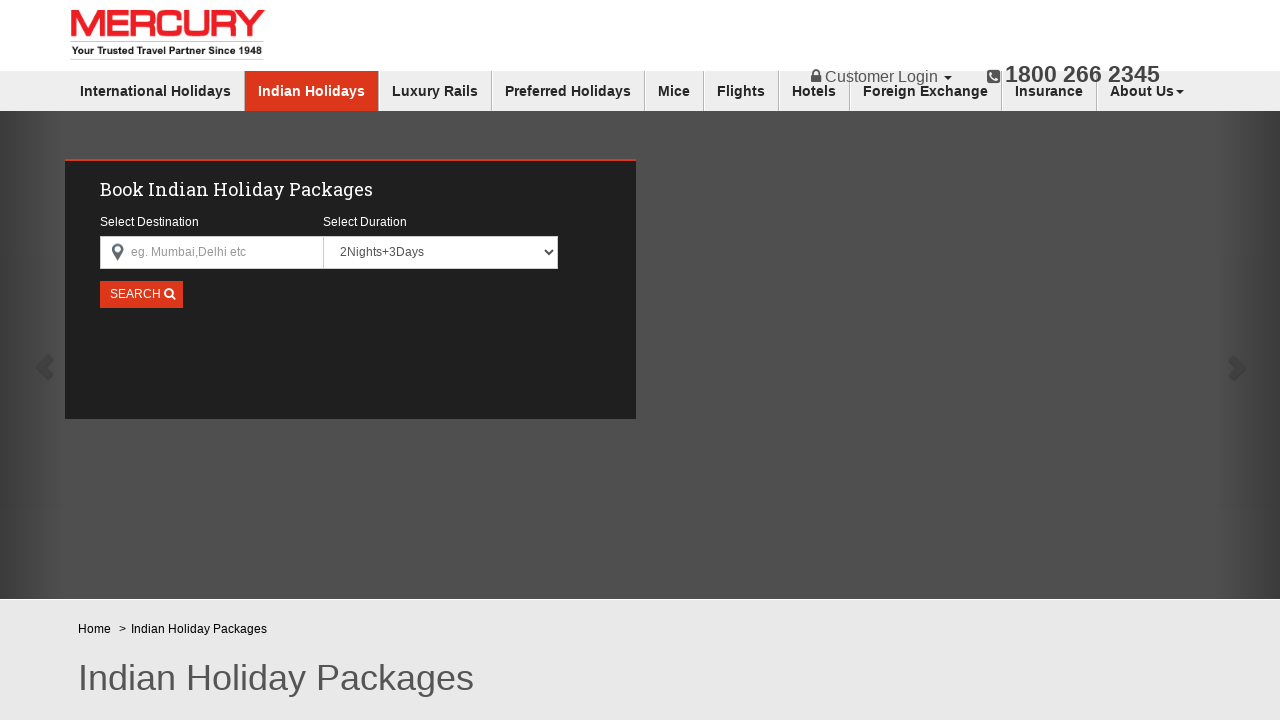

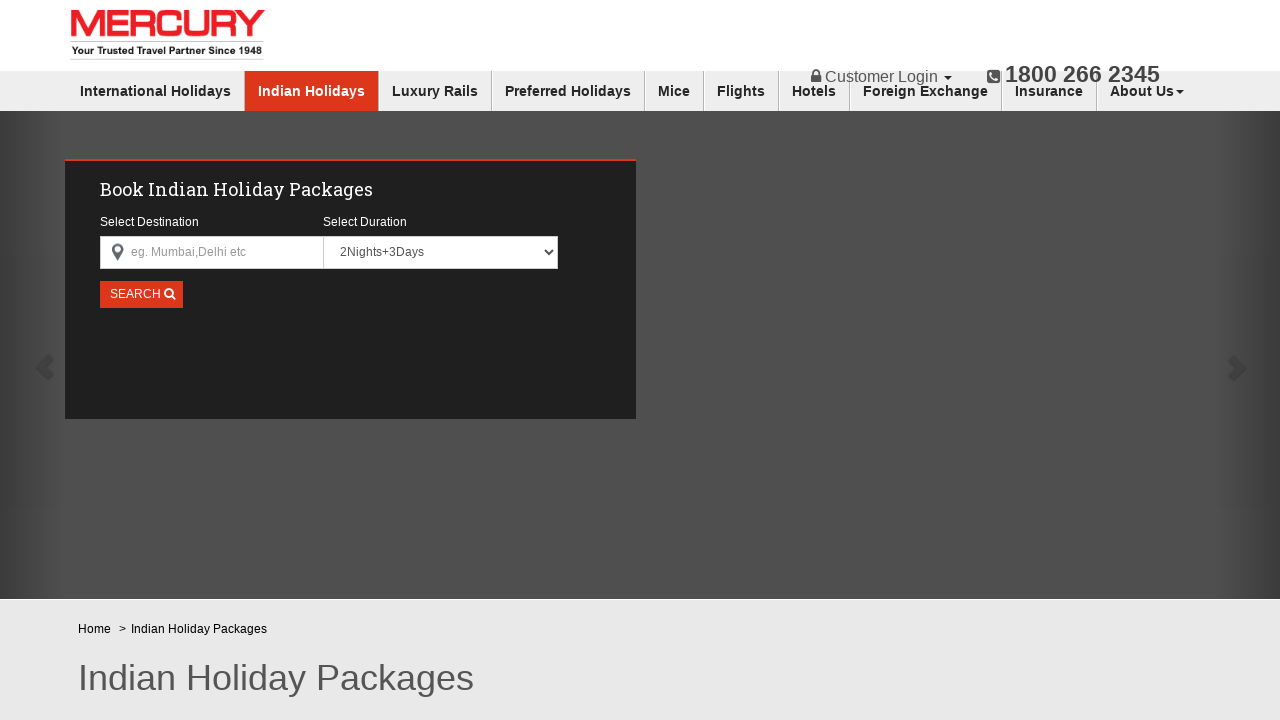